Navigates to an OpenCart demo site and verifies the presence of links and images on the page

Starting URL: https://naveenautomationlabs.com/opencart/

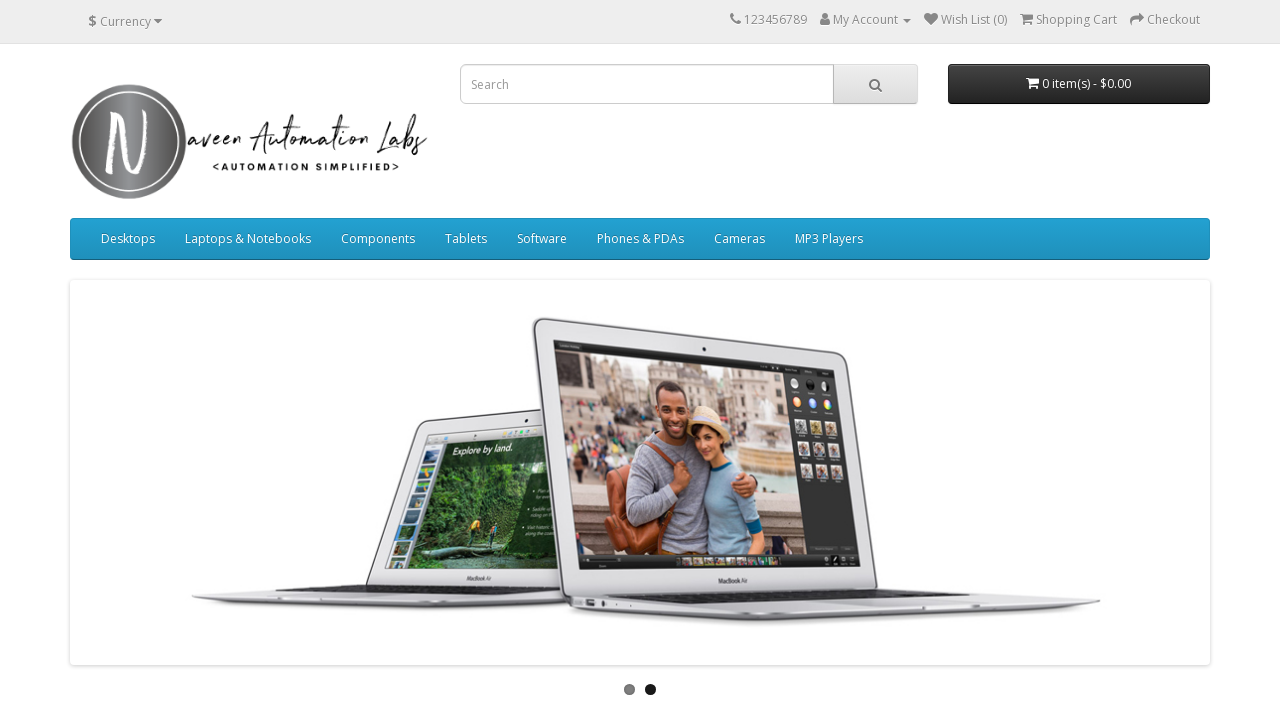

Waited for links to load on OpenCart demo page
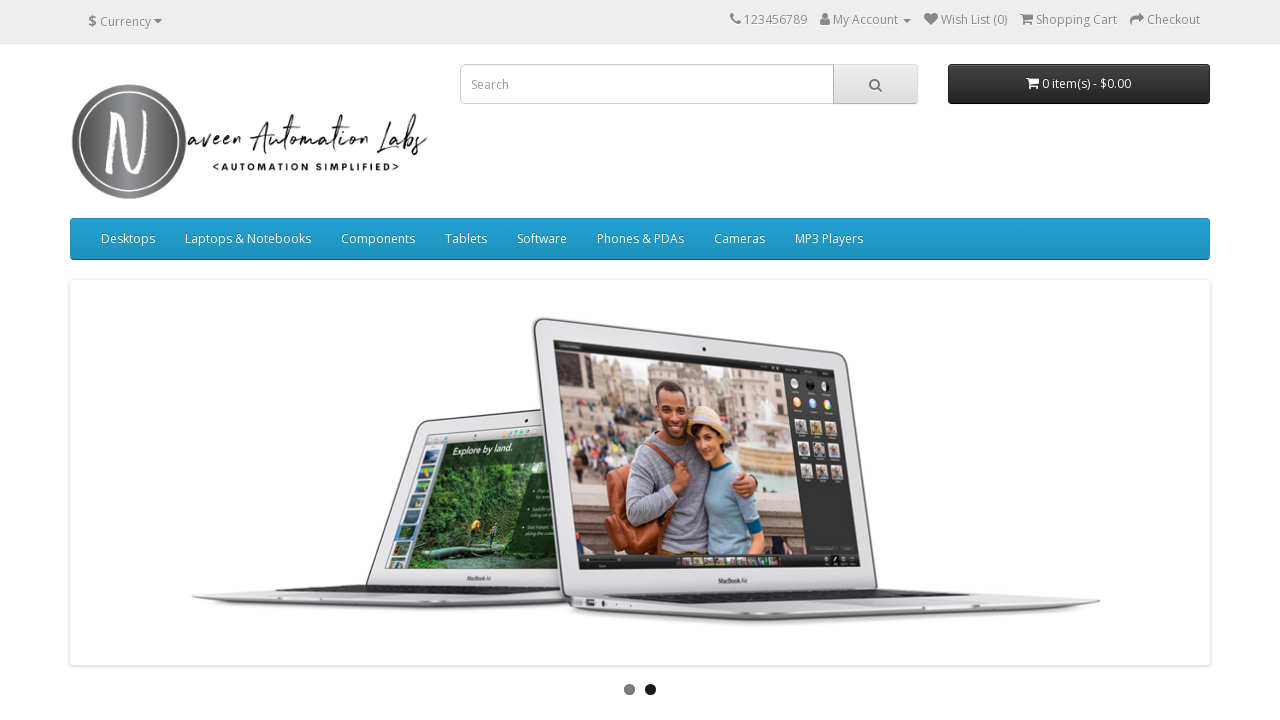

Verified images are present on the page
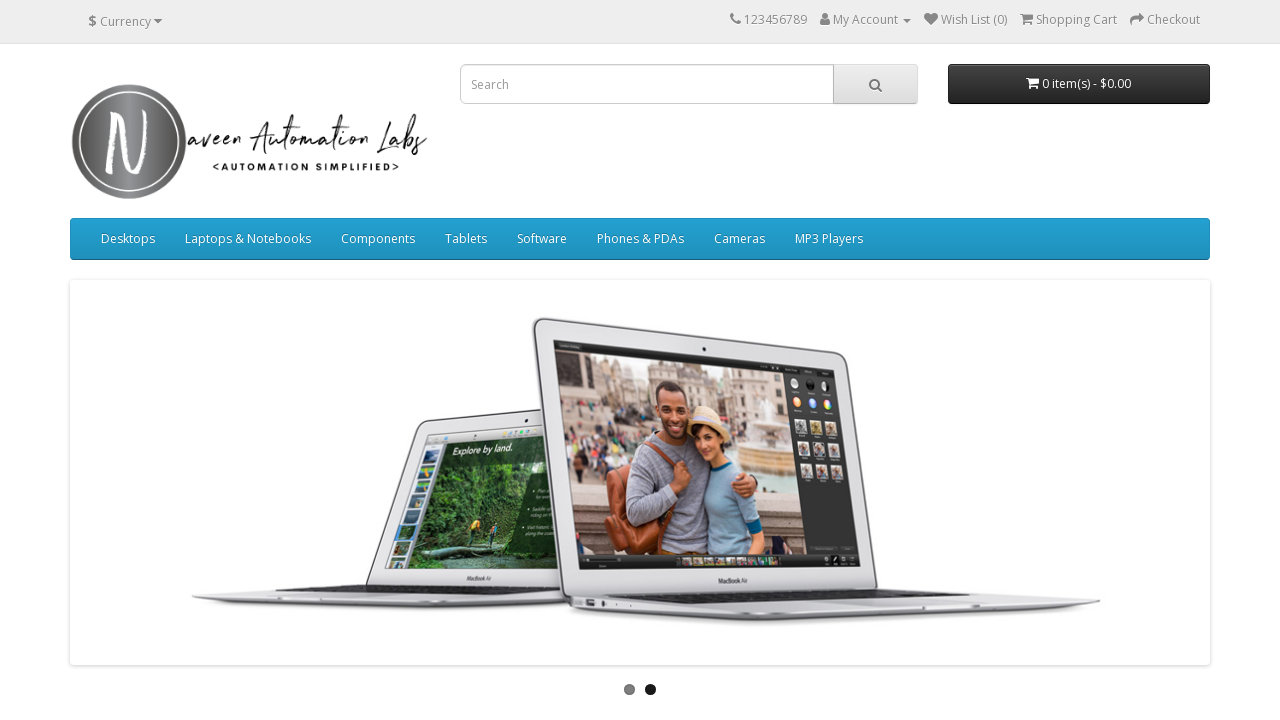

Located 'My Account' link
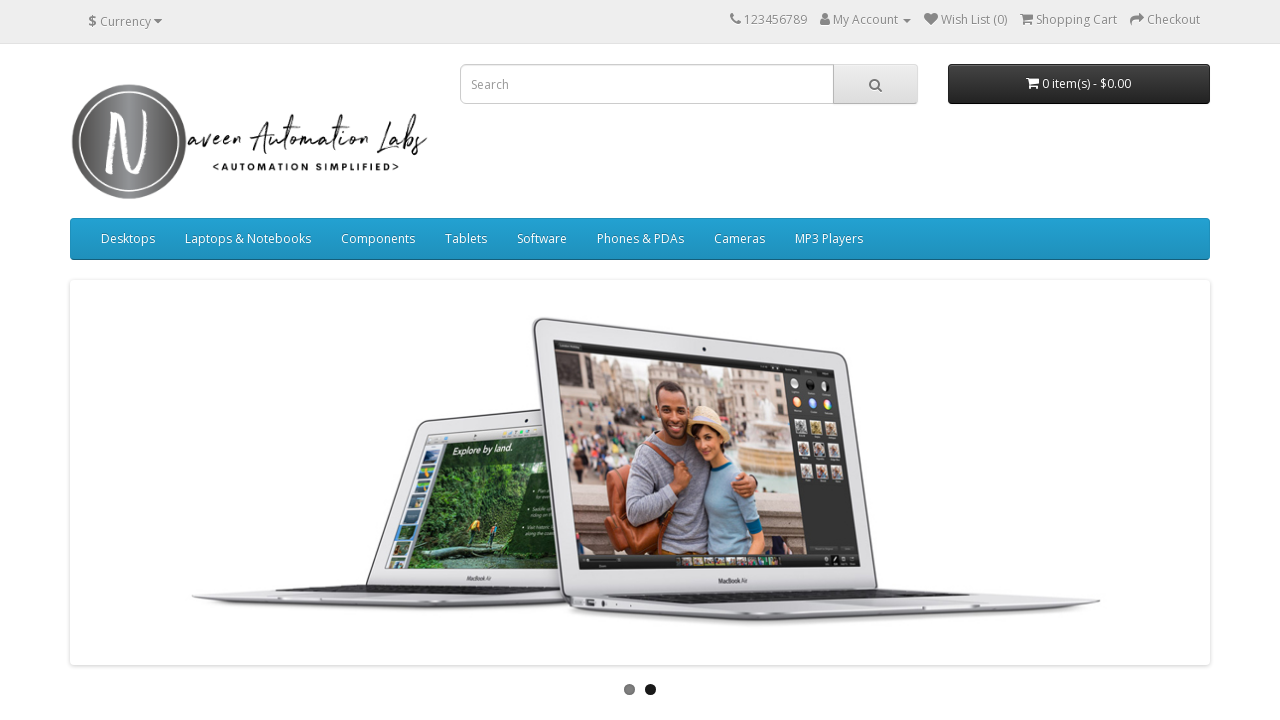

Confirmed 'My Account' link is visible
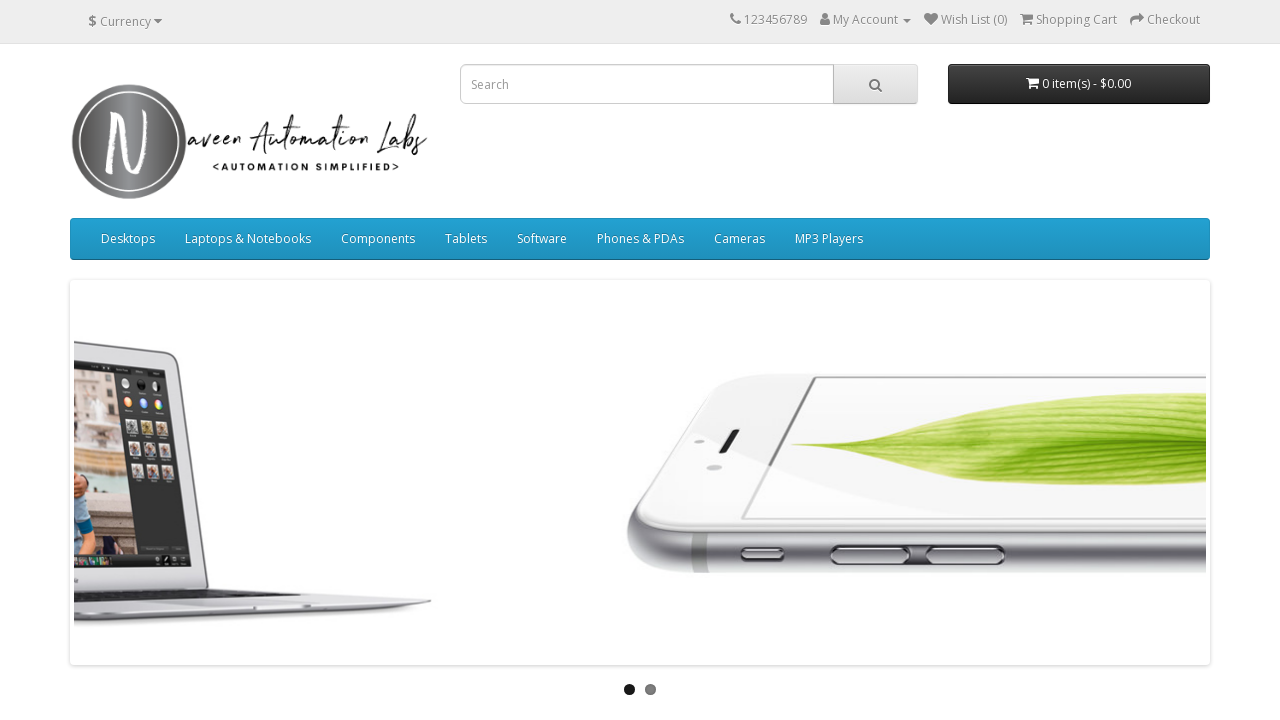

Located 'Checkout' link
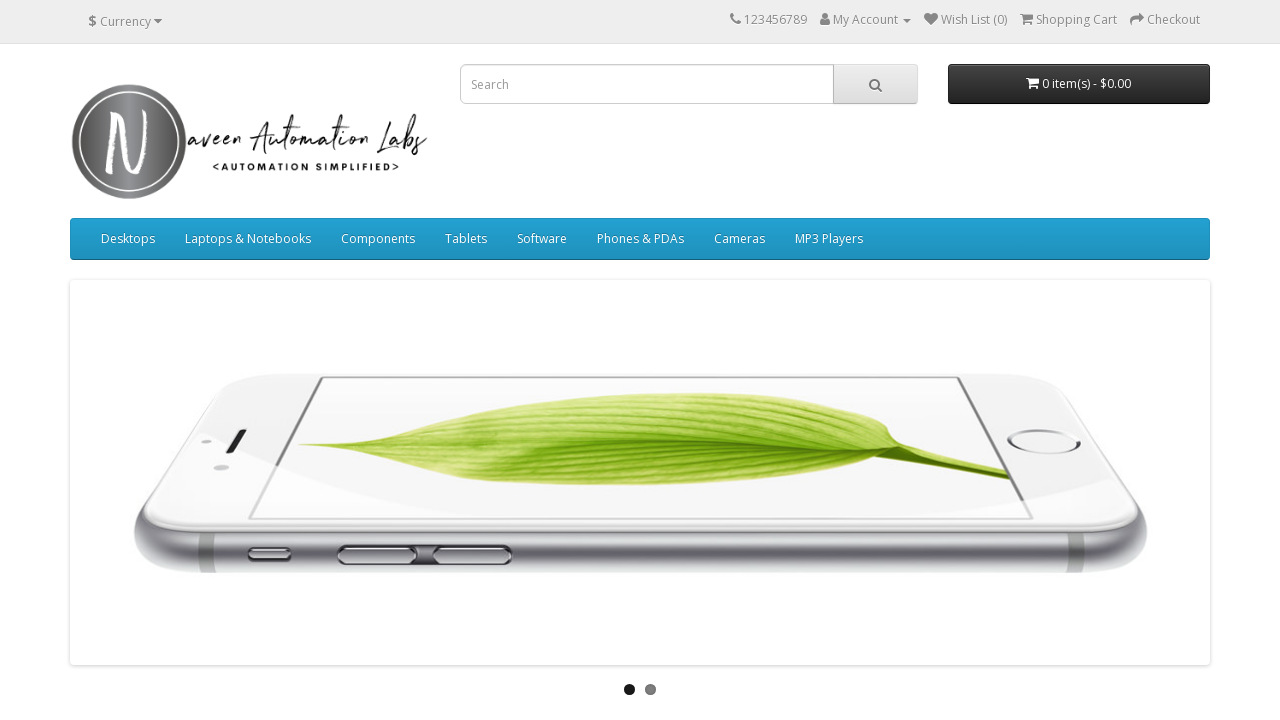

Confirmed 'Checkout' link is visible
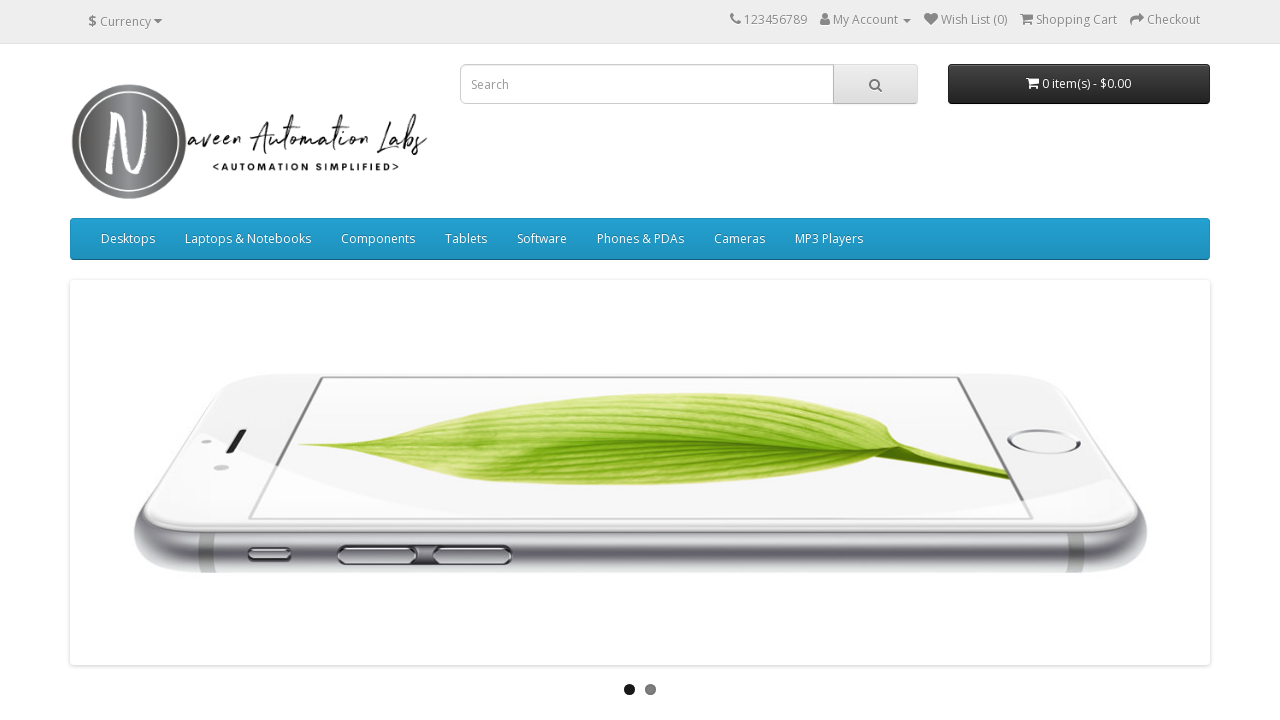

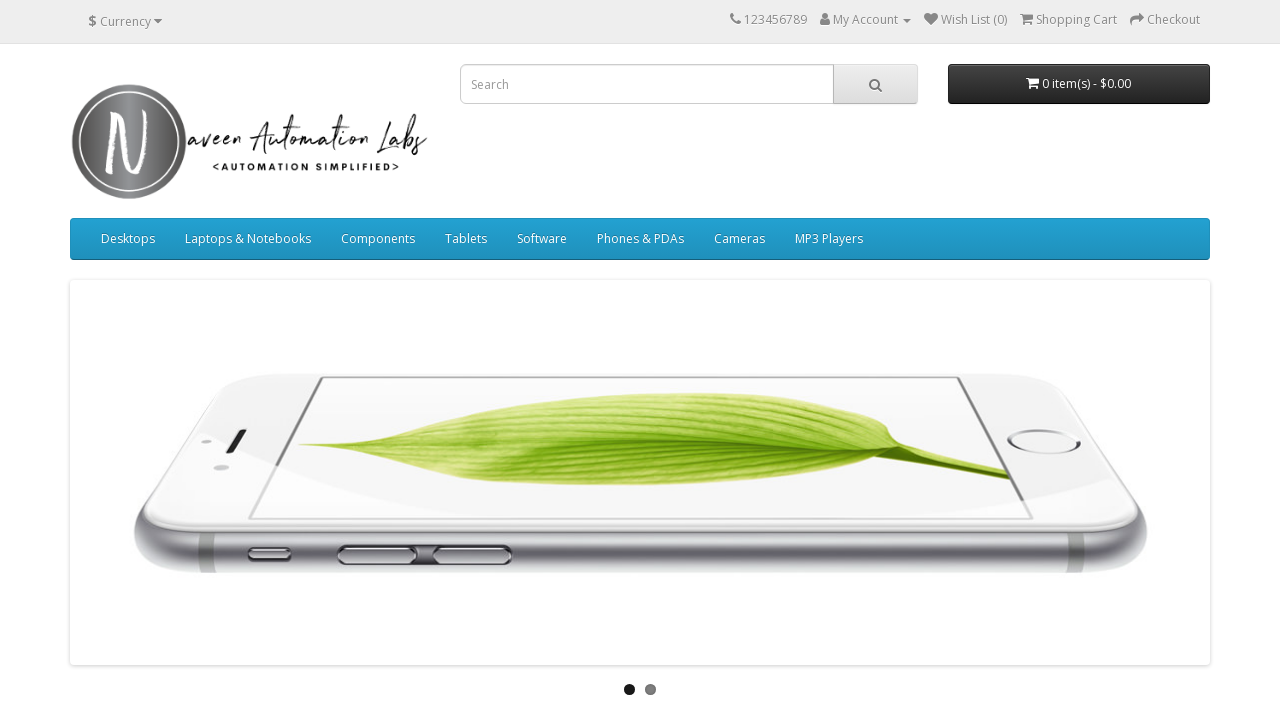